Waits for a price to drop to $100, then clicks book button, solves a mathematical challenge and submits the answer

Starting URL: http://suninjuly.github.io/explicit_wait2.html

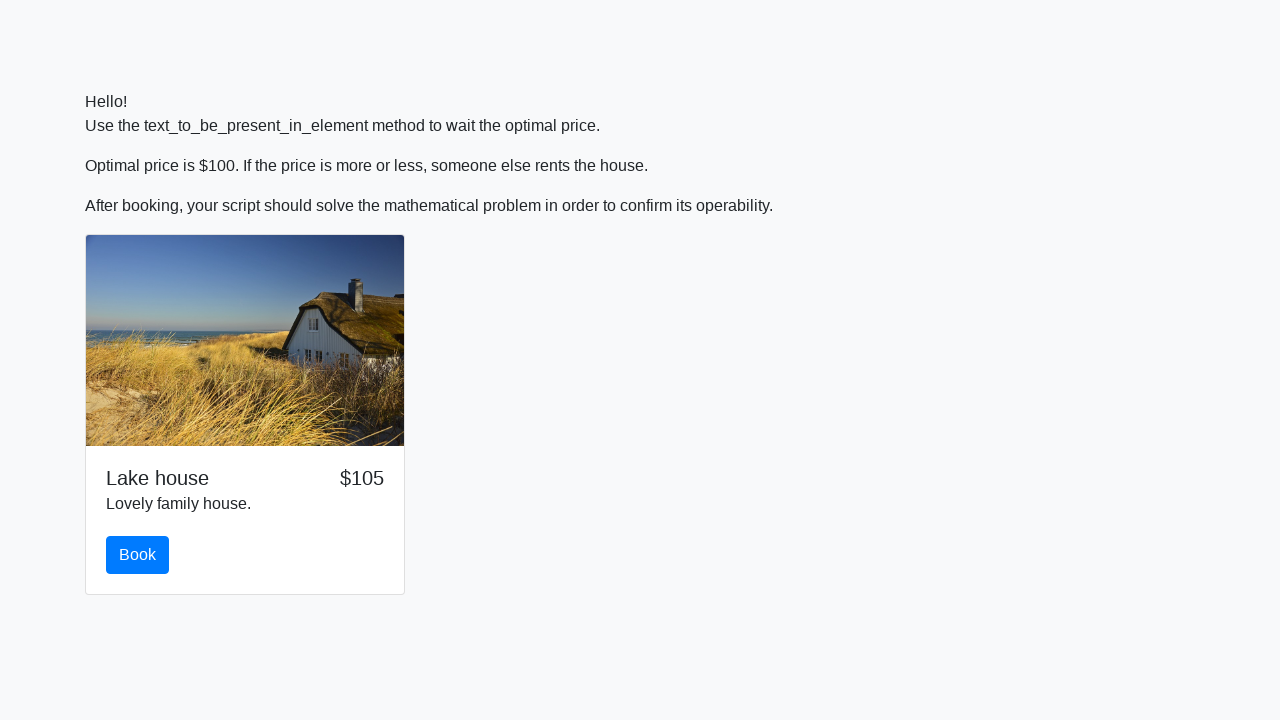

Waited for price to drop to $100
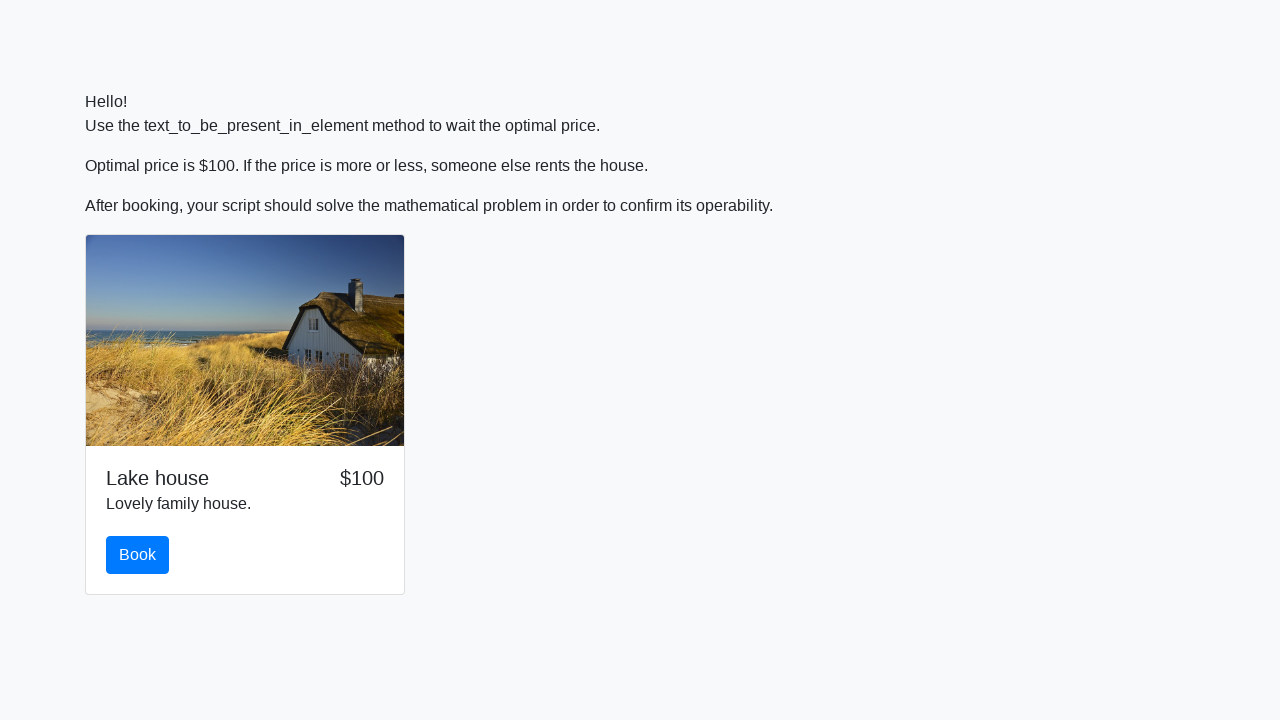

Clicked book button at (138, 555) on #book
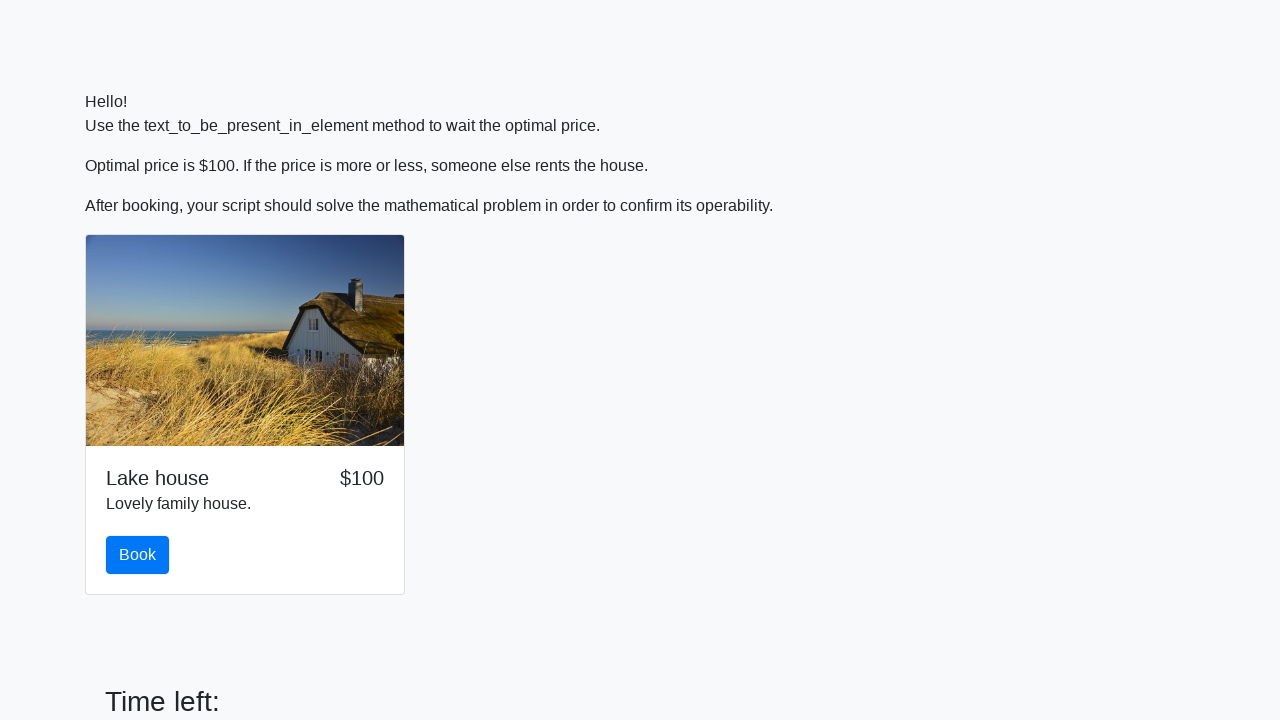

Scrolled down to view math problem
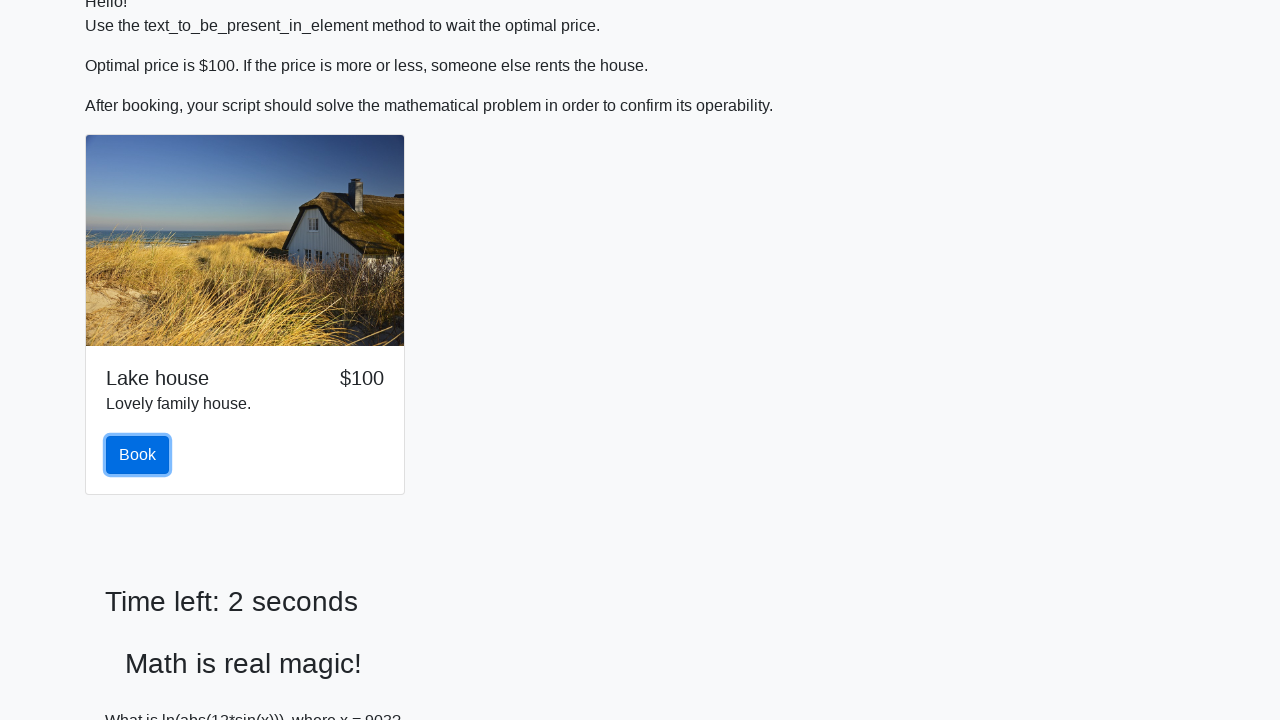

Retrieved math problem input value: 903
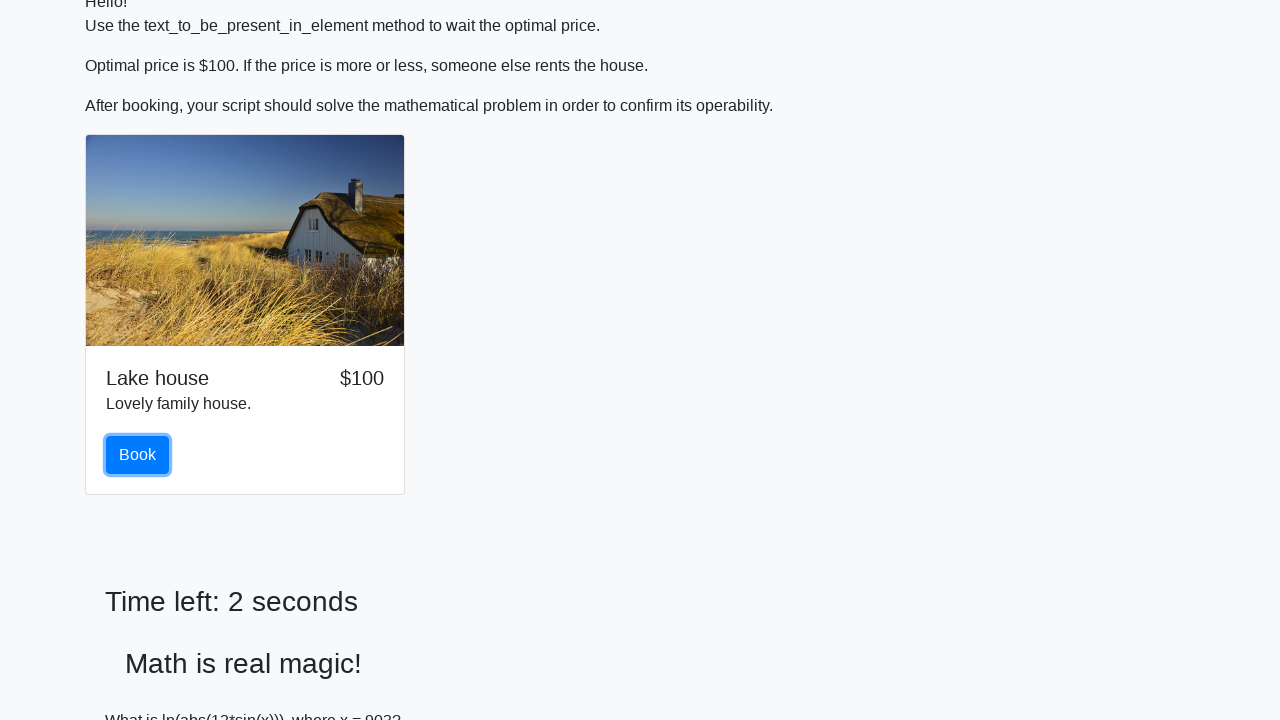

Calculated math result: 2.463140496039347
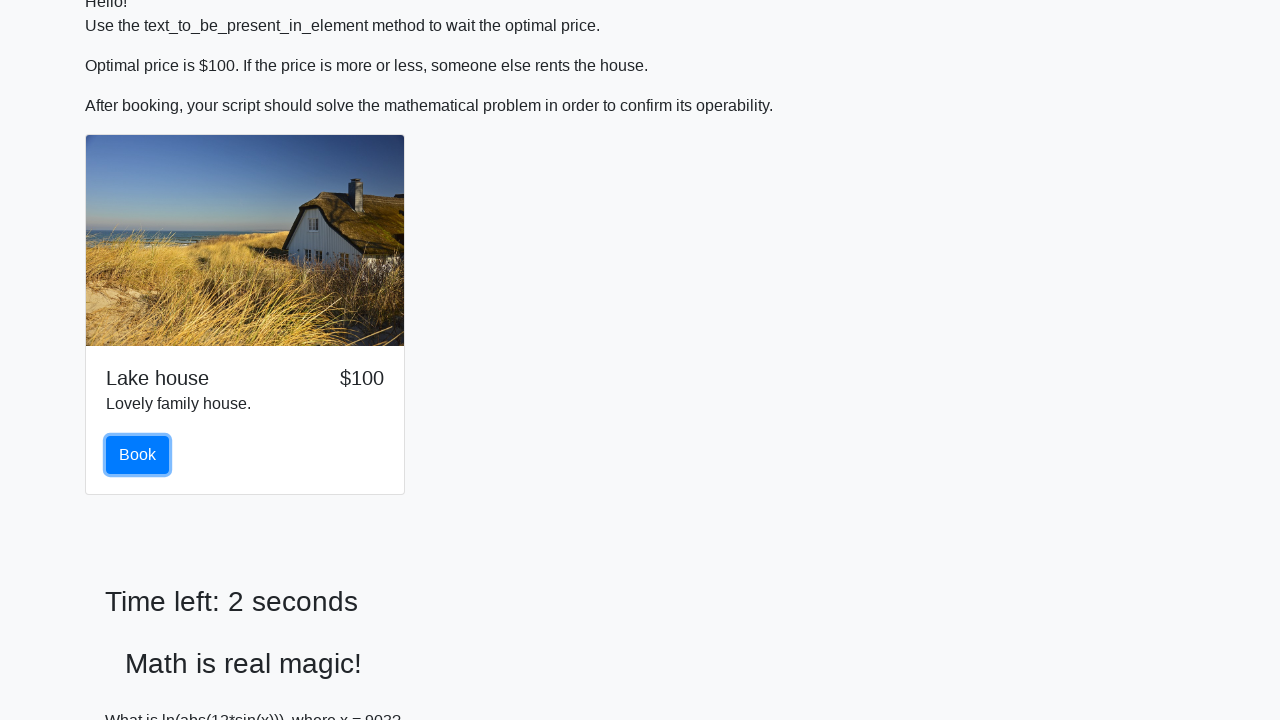

Filled answer field with calculated result: 2.463140496039347 on #answer
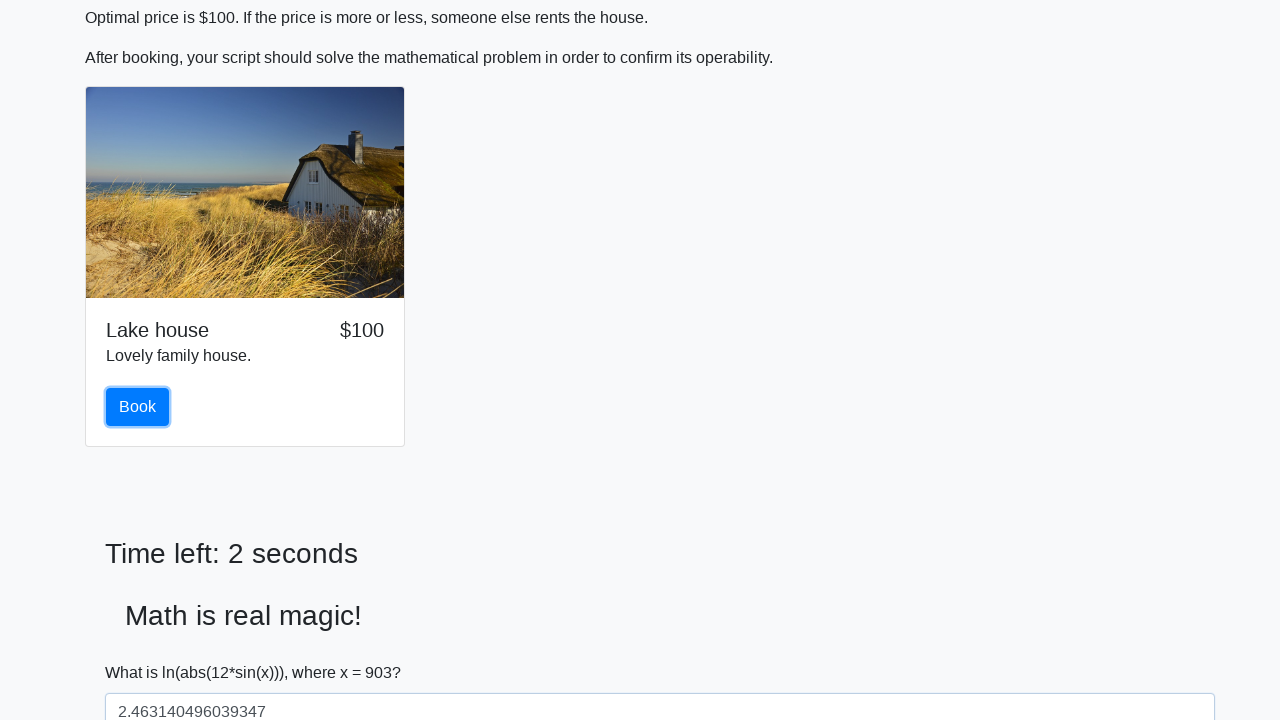

Clicked solve button to submit answer at (143, 651) on #solve
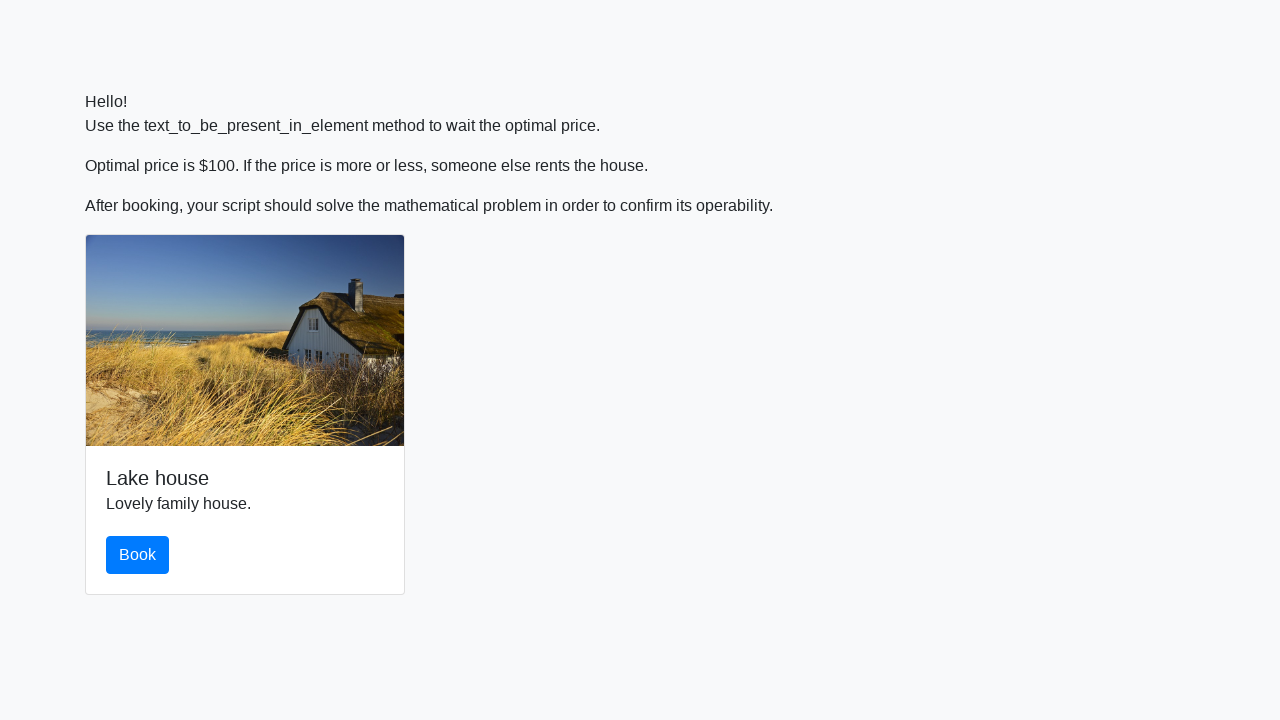

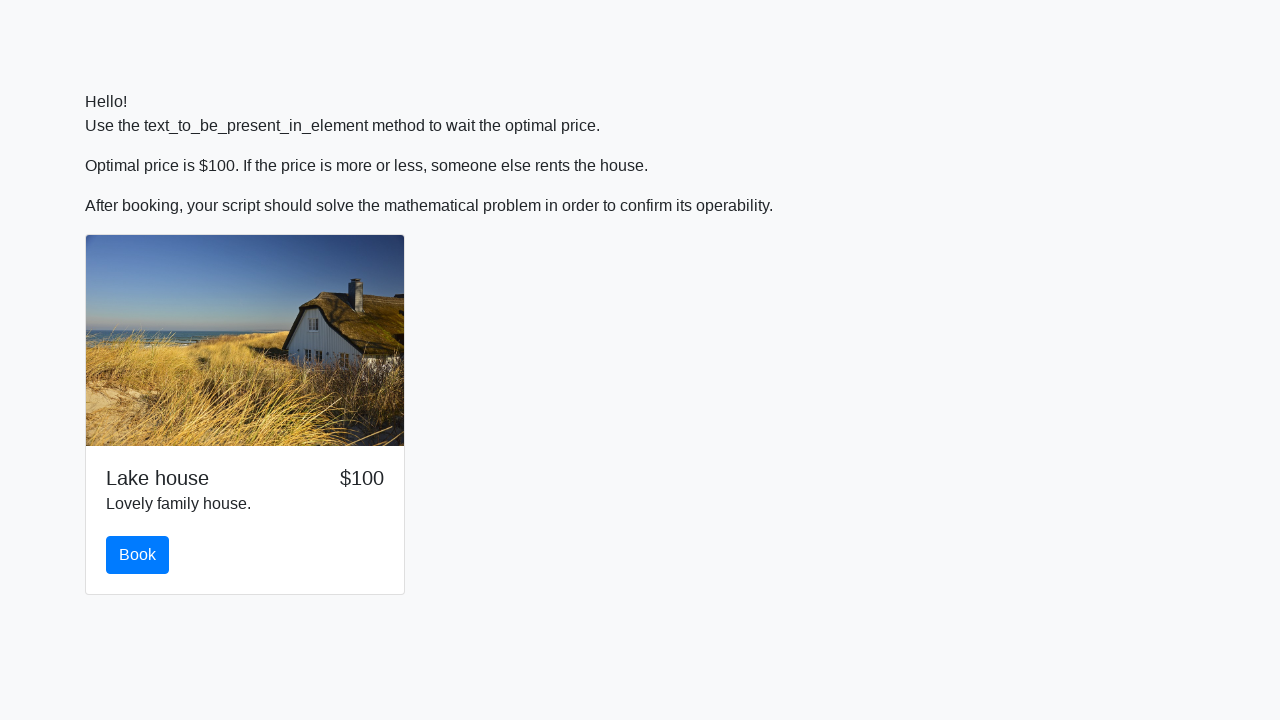